Tests a CSS selector homework form by filling multiple input fields including user ID, username, lecture intro, feedback fields, client ID, email, and course topic.

Starting URL: https://syntaxprojects.com/cssSelector-homework.php

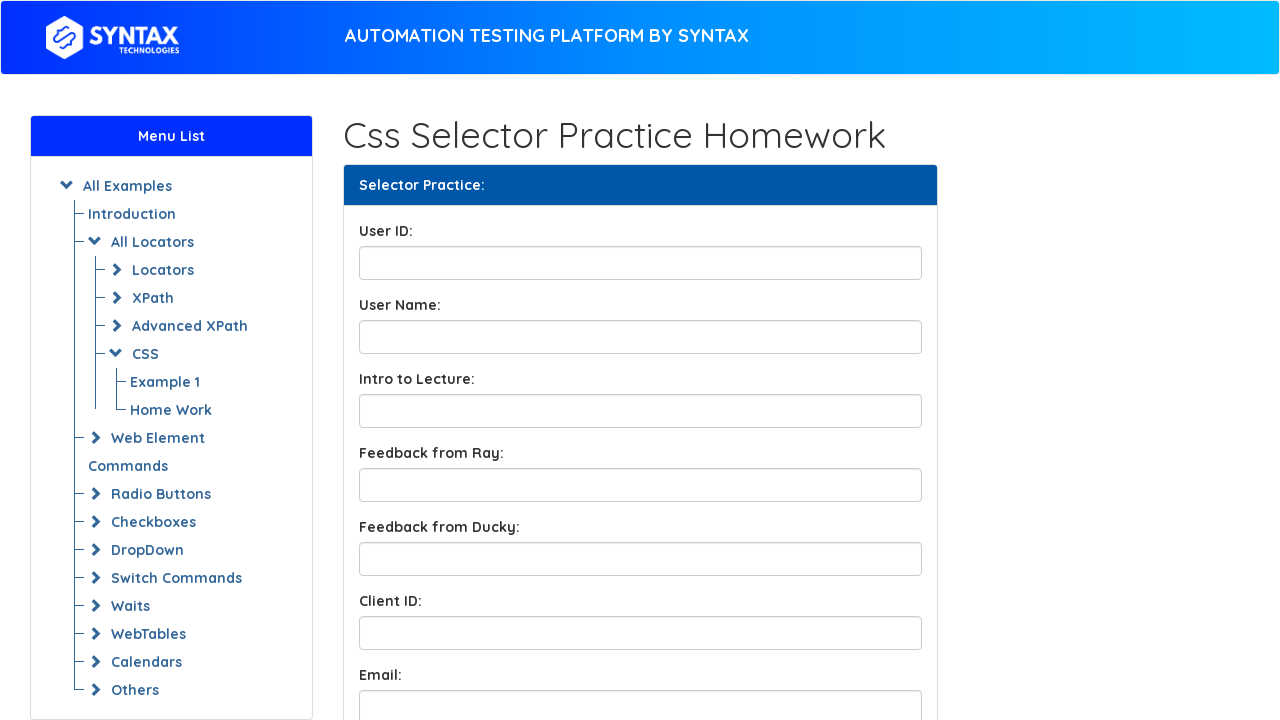

Filled User ID field with 'JohnDoe42' on input#UserID
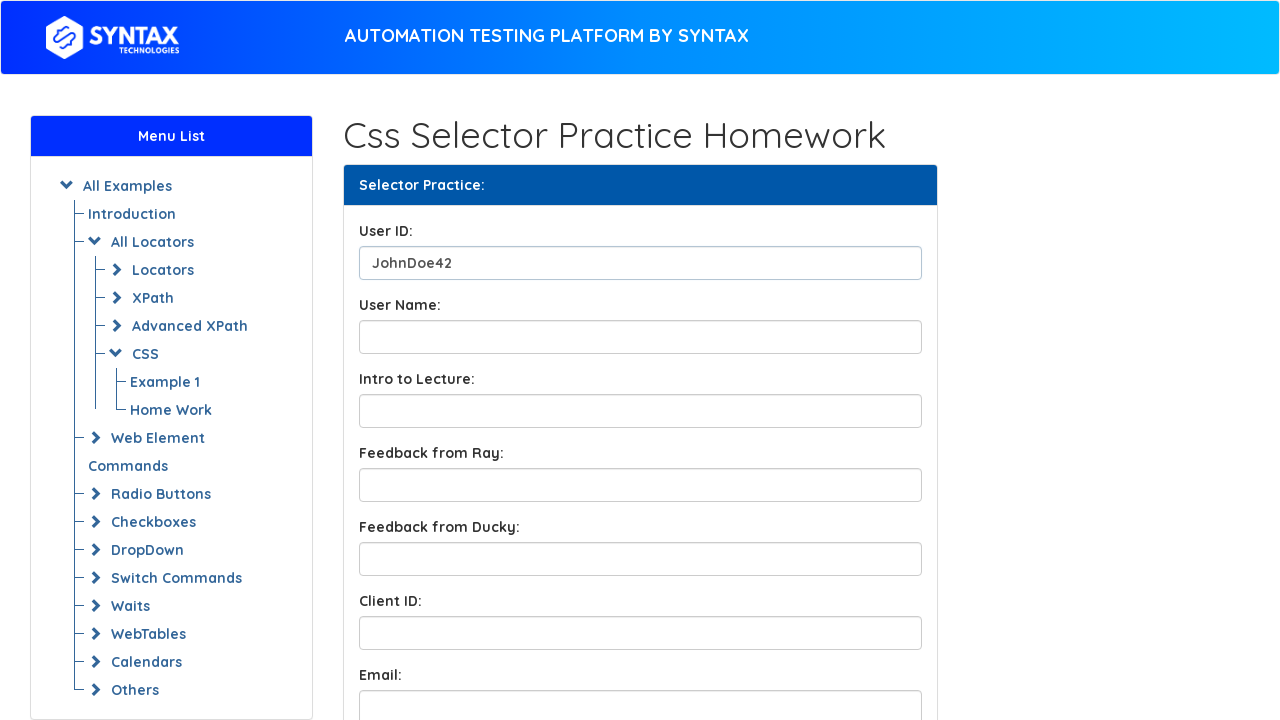

Filled User Name field with 'John Doe Smith' on input#UserName
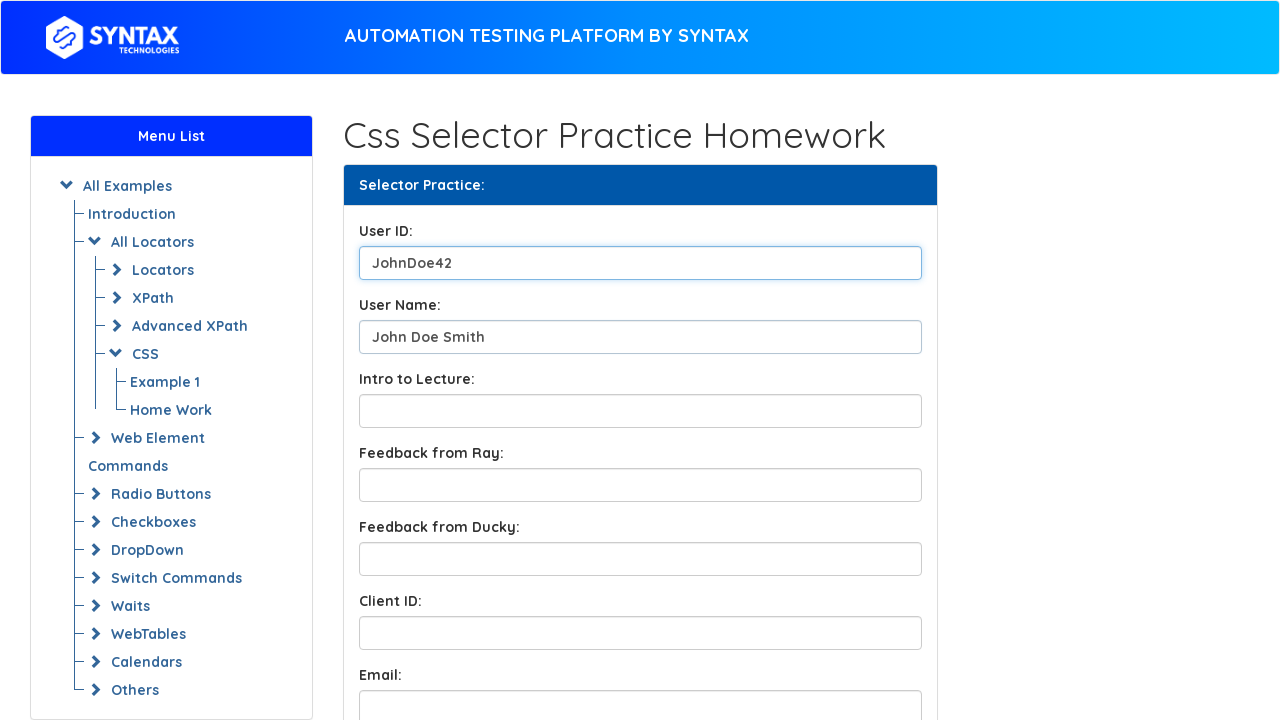

Filled Intro to Lecture field with 'Introduction to CSS' on input[data-starts='introCSSAdv']
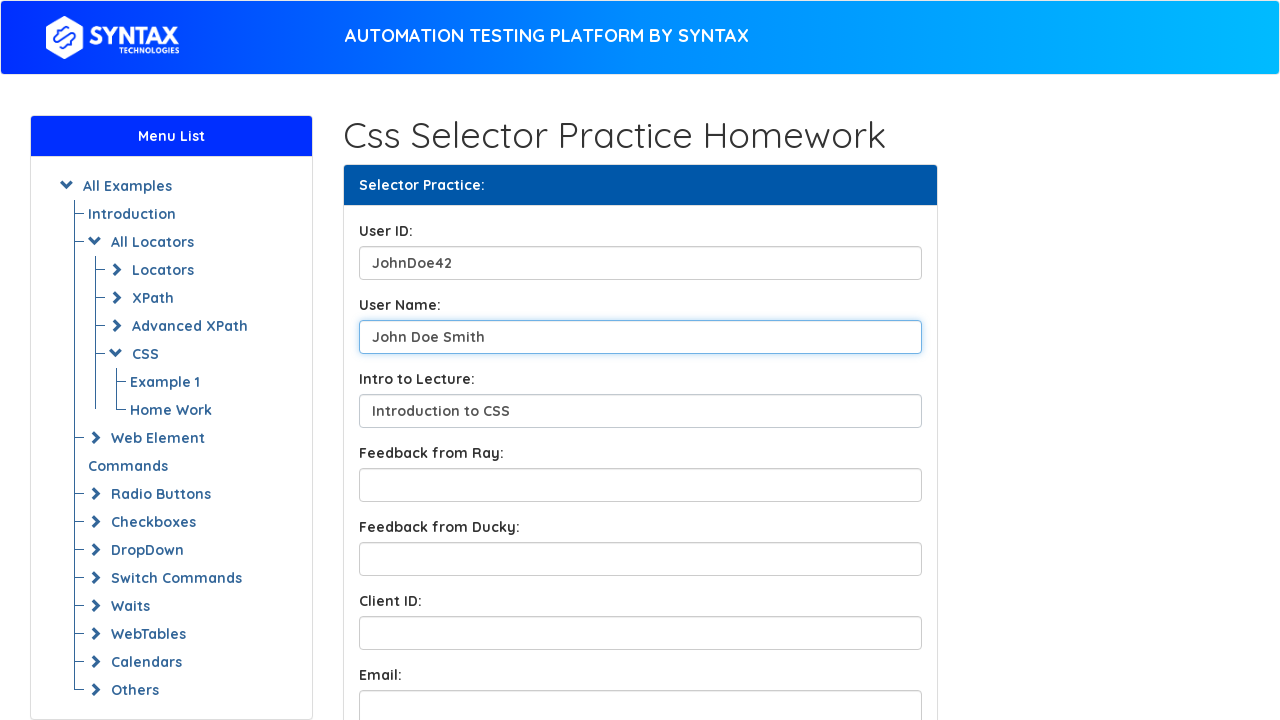

Filled Feedback from Ray field with 'Excellent course material' on input#FeedbackFromRay
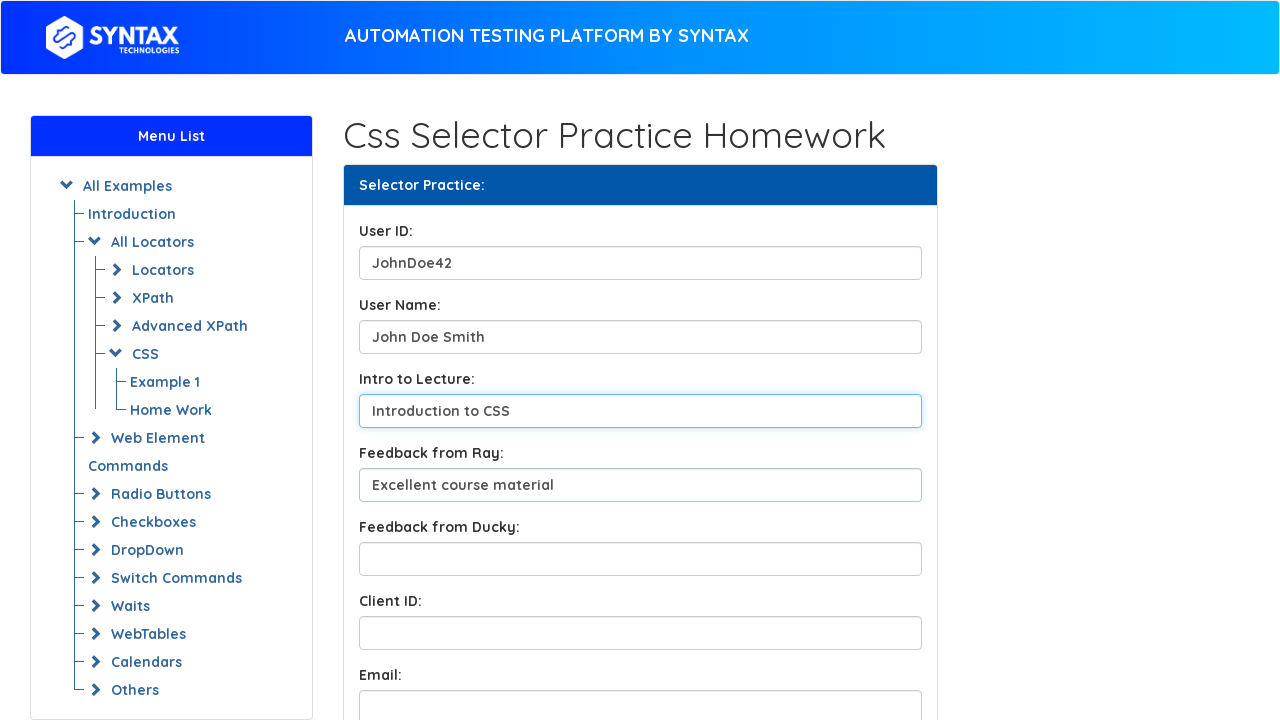

Filled Feedback from Ducky field with 'Very helpful examples' on input#FeedbackfromDucky
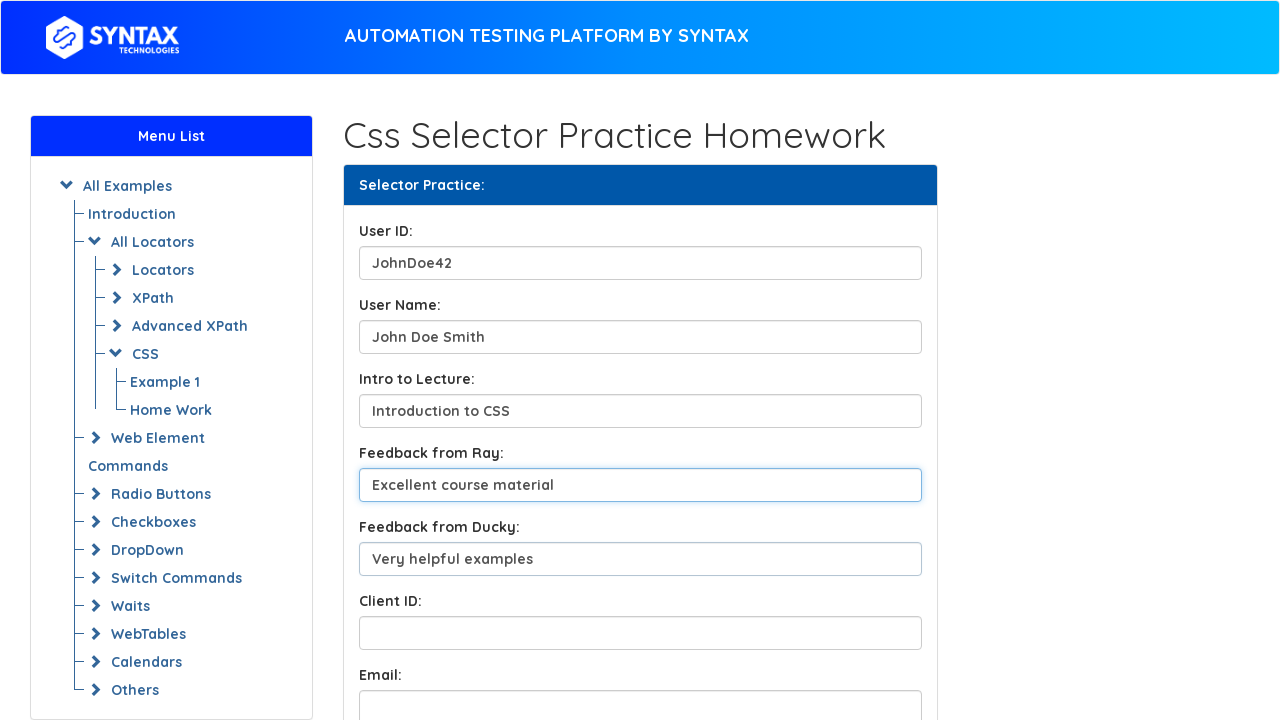

Filled Client ID field with '456B' on input[name='ClientID']
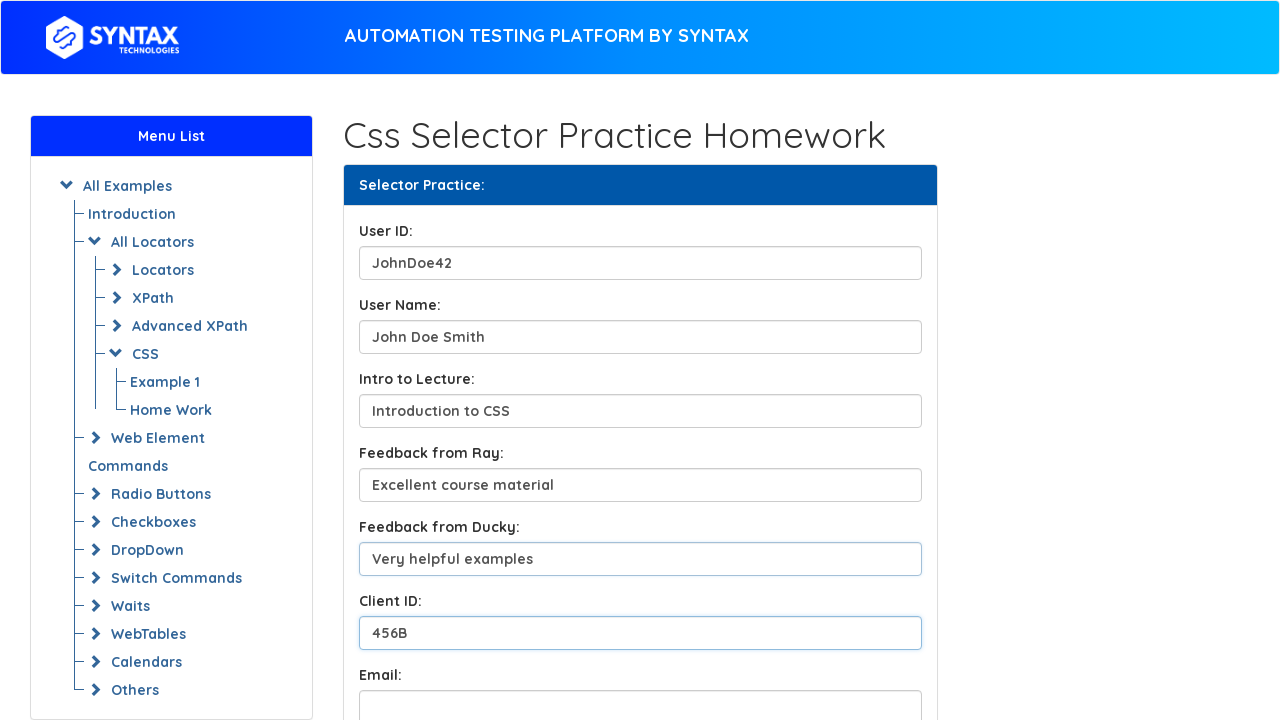

Filled Email field with 'johndoe42@example.com' on input[name='email']
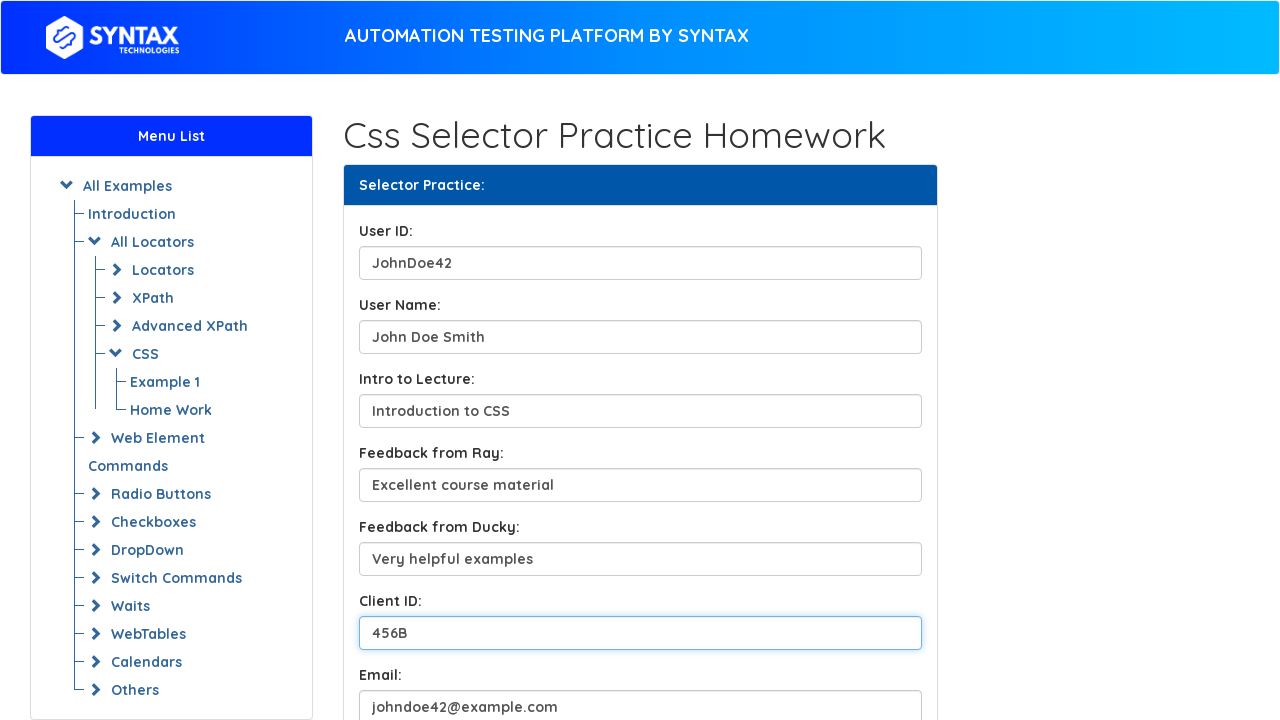

Filled Course Topic field with 'Playwright Automation' on input[name='CourseTopic']
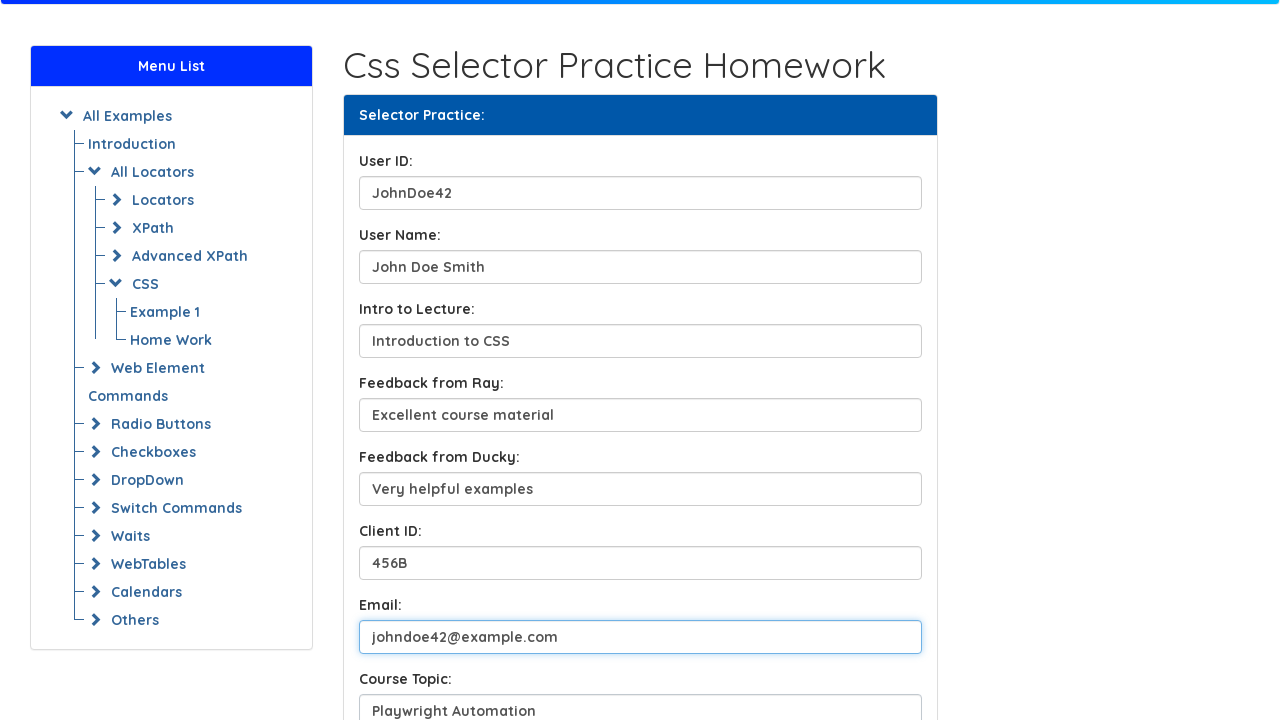

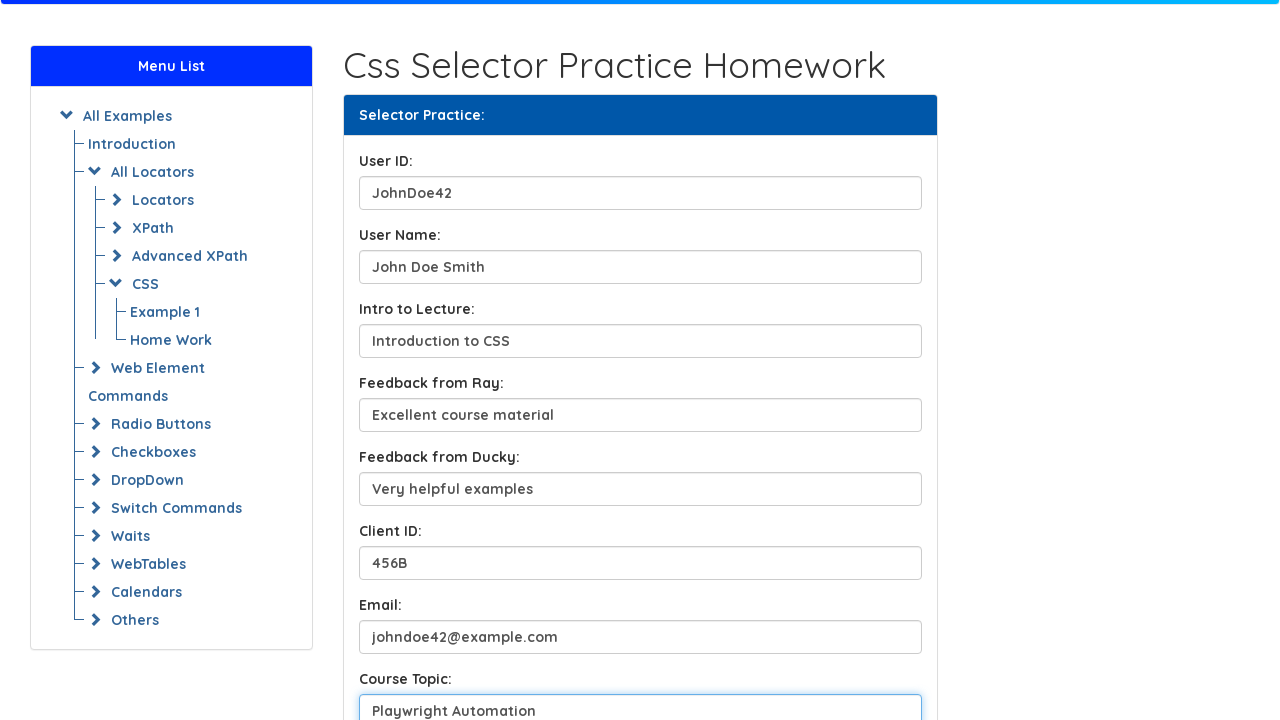